Tests the USPS ZIP code lookup functionality by entering a city and state, clicking the Find button, and verifying the results page contains the expected location text.

Starting URL: https://tools.usps.com/zip-code-lookup.htm?bycitystate

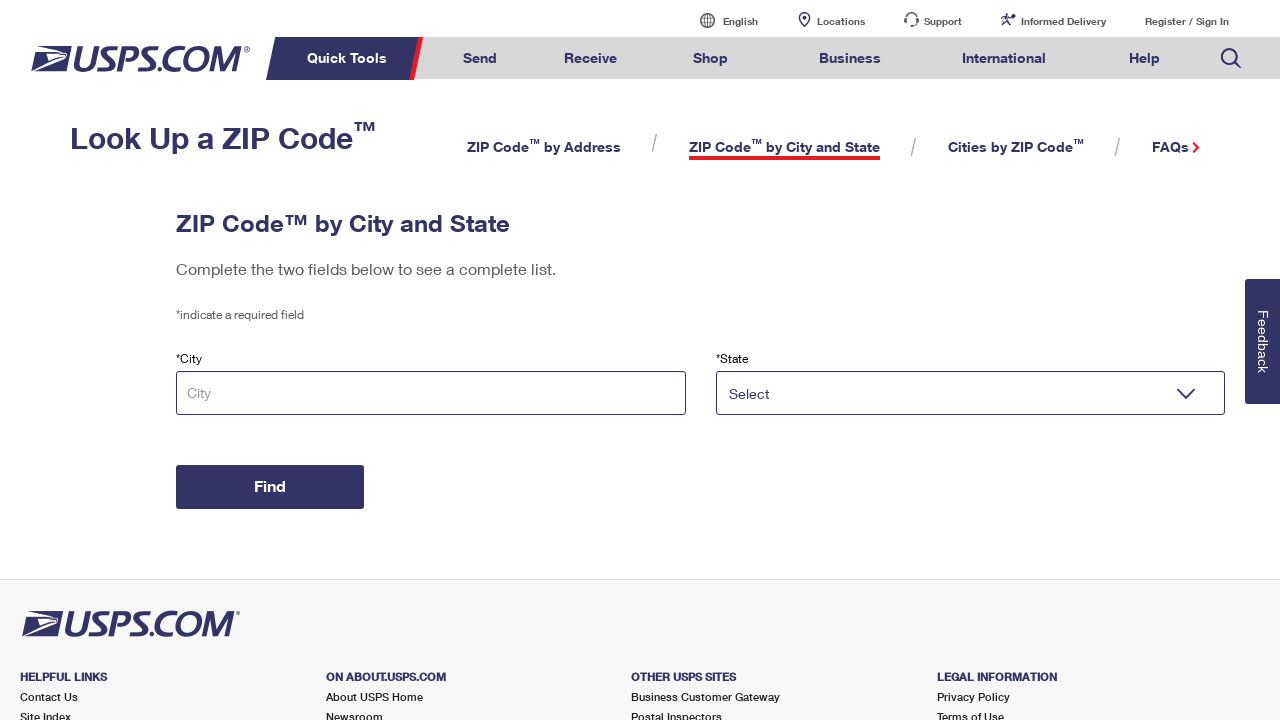

Filled city input field with 'Beverly Hills' on input[name='tCity-city-state']
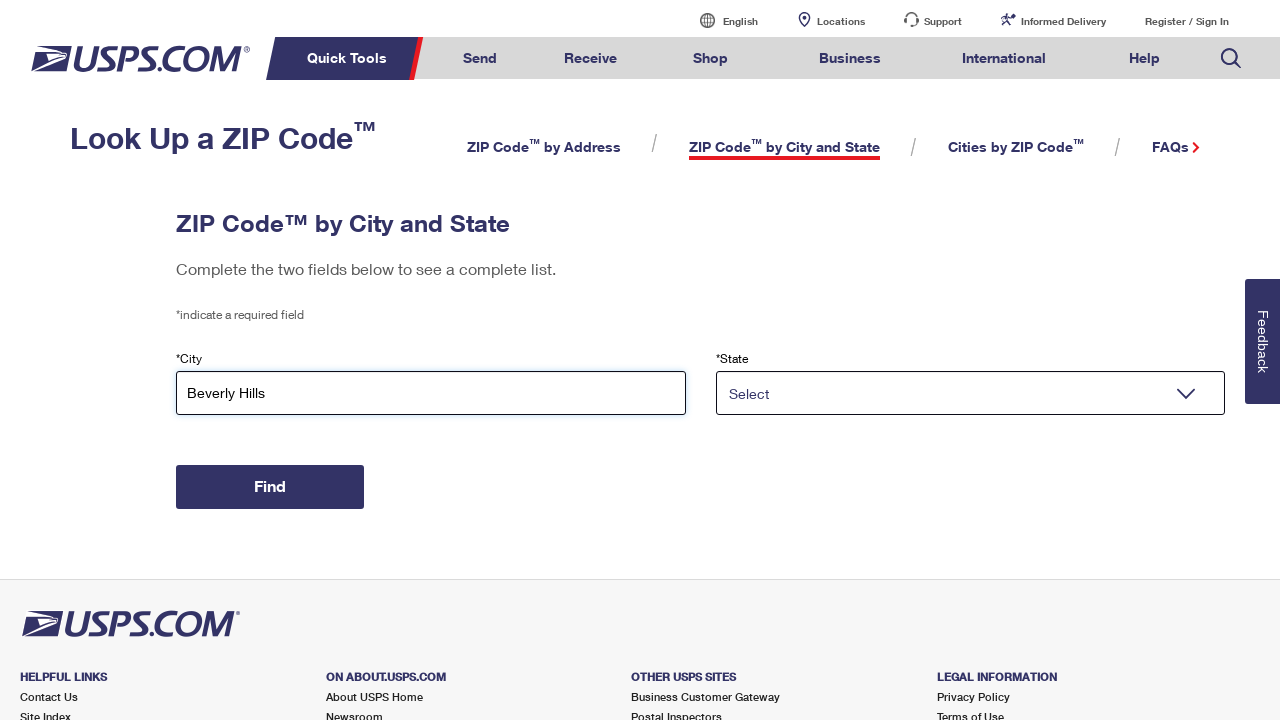

Selected 'CA' from state dropdown on select[name='tState-city-state']
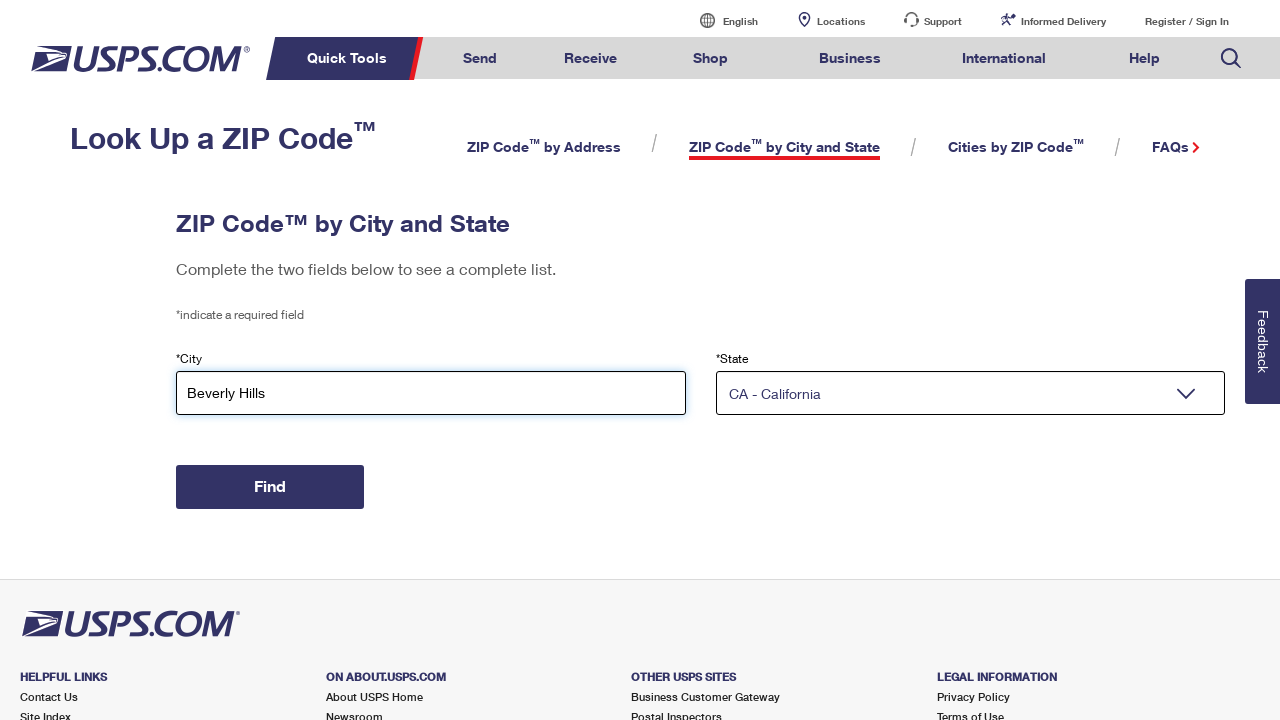

Clicked the Find button to search for ZIP code at (270, 487) on #zip-by-city-and-state
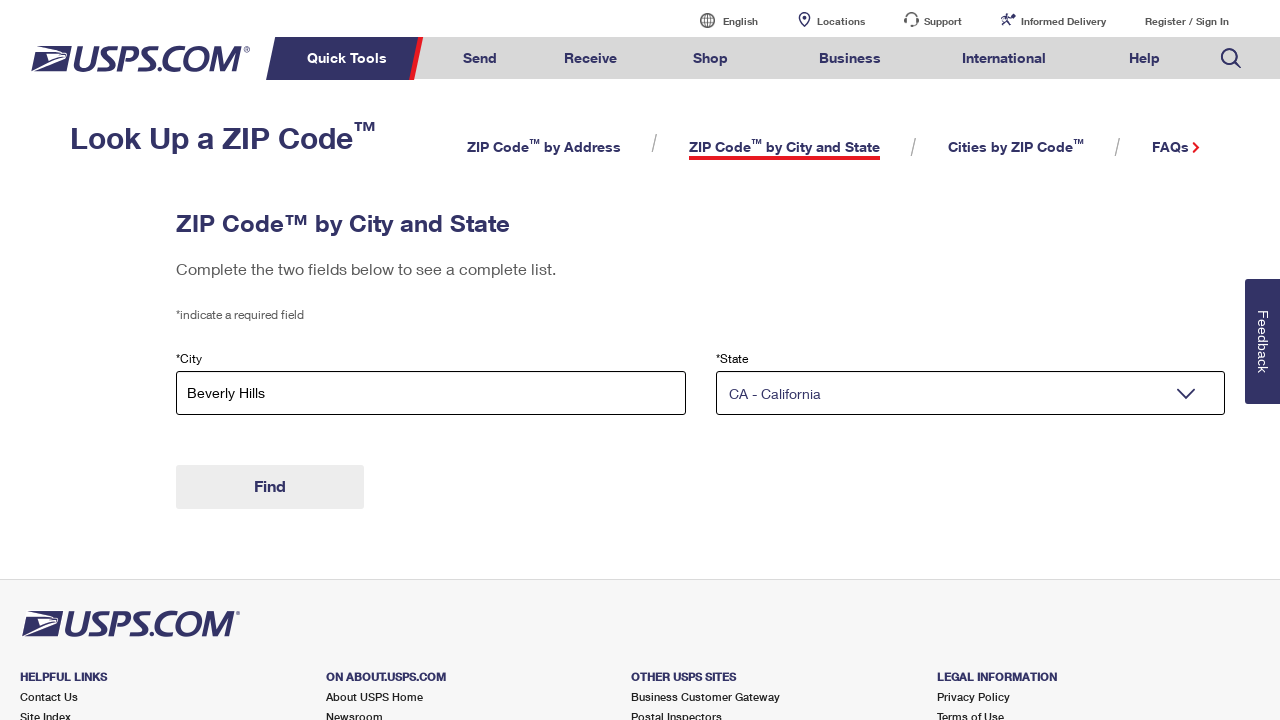

Waited for page to load (domcontentloaded)
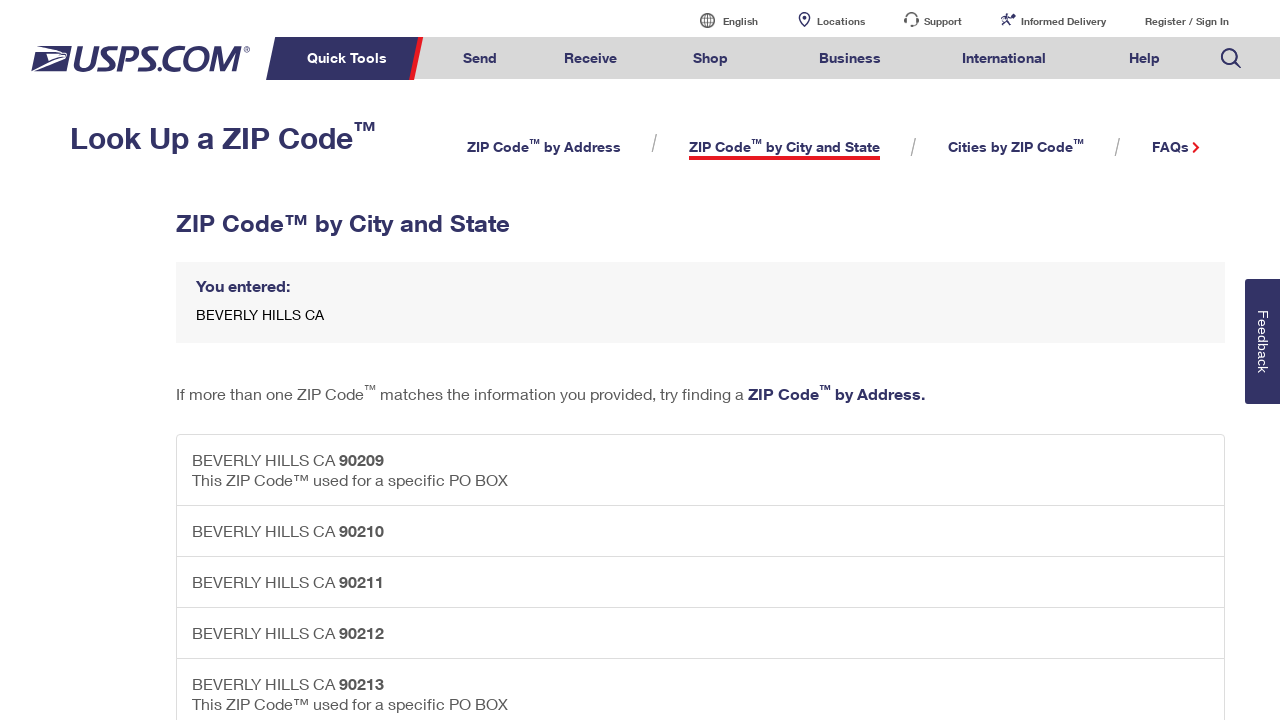

Verified results page contains 'BEVERLY HILLS CA' text
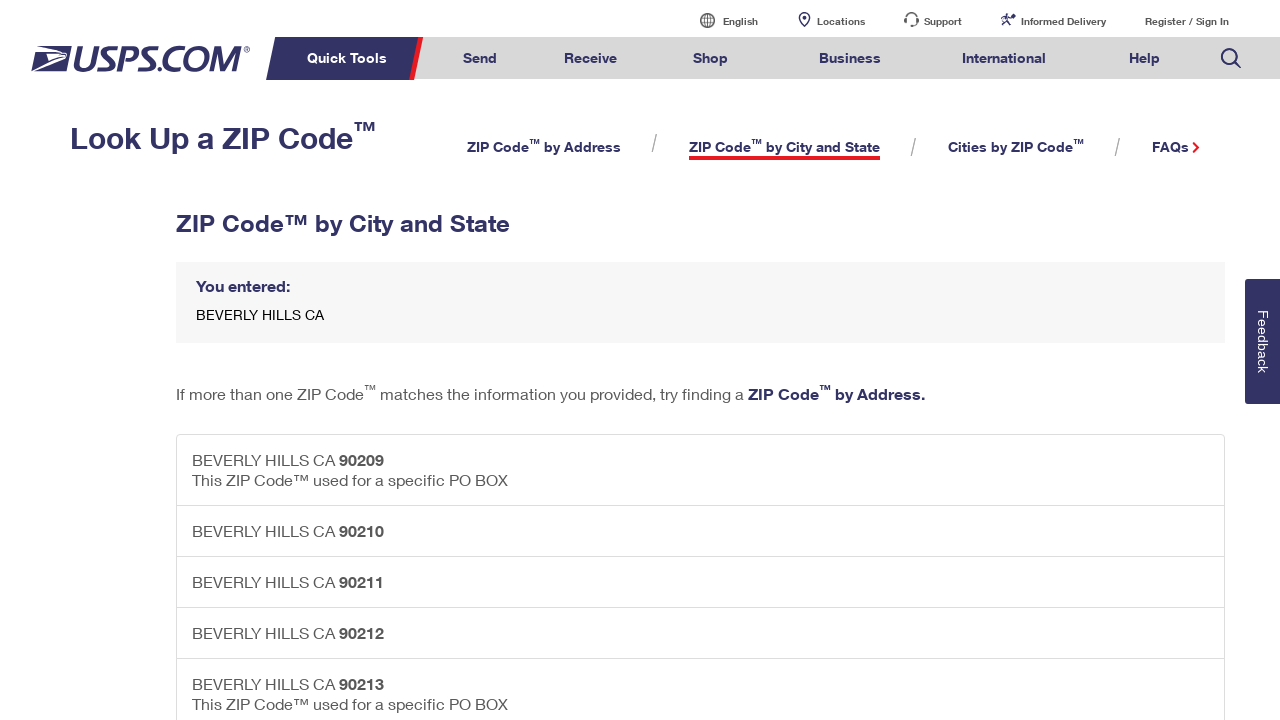

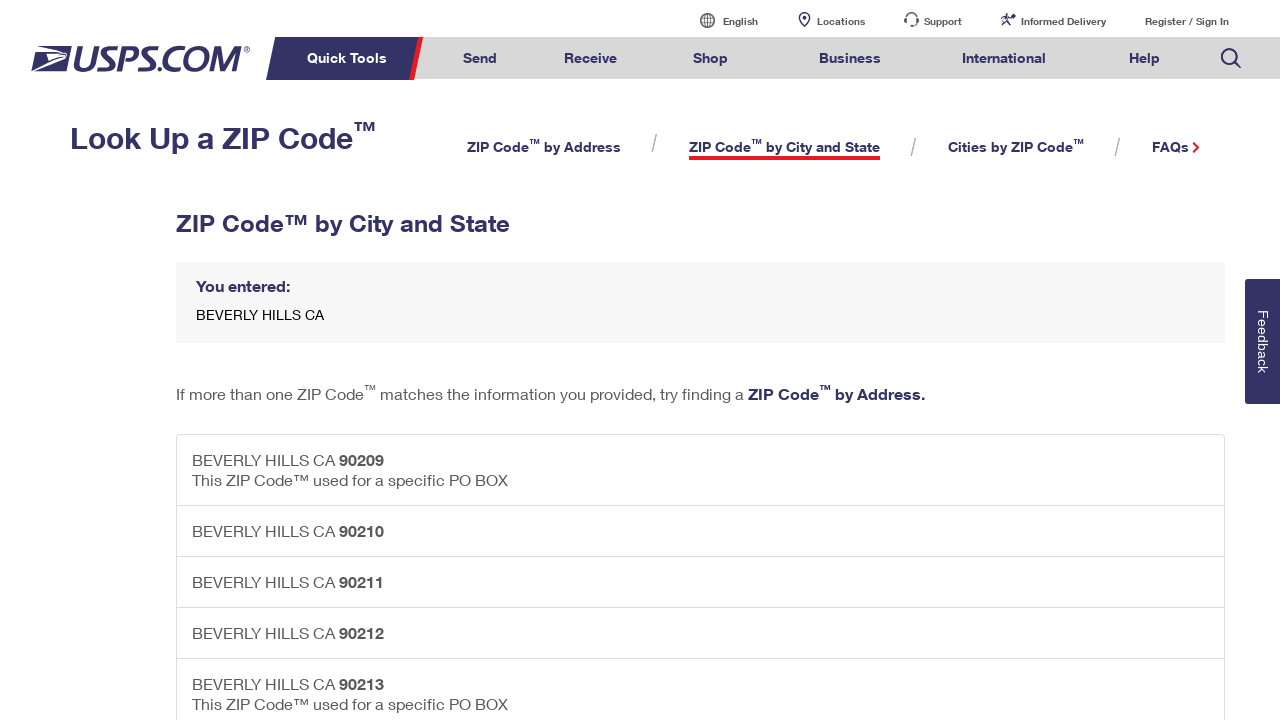